Tests switching to an iframe by navigating to the frames page, selecting the iFrame option, and interacting with content inside the iframe.

Starting URL: http://the-internet.herokuapp.com

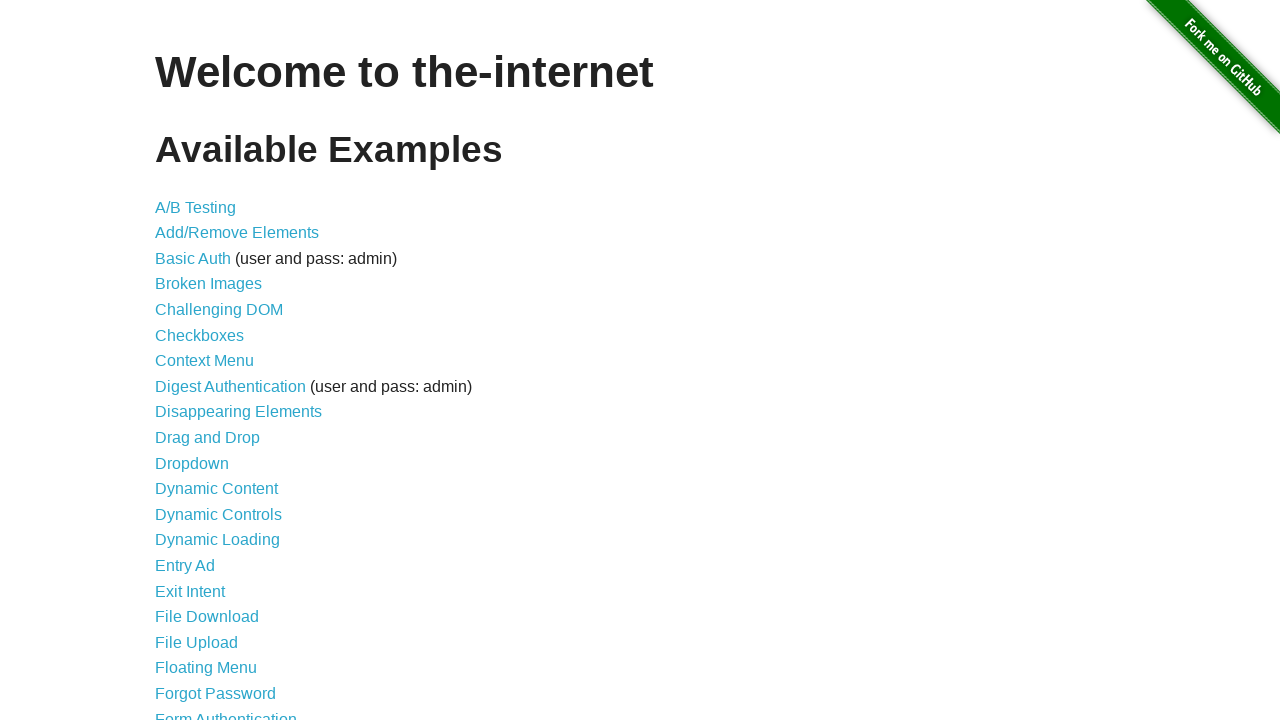

Clicked on Frames link at (182, 361) on xpath=//*[@id='content']//*[text()='Frames']
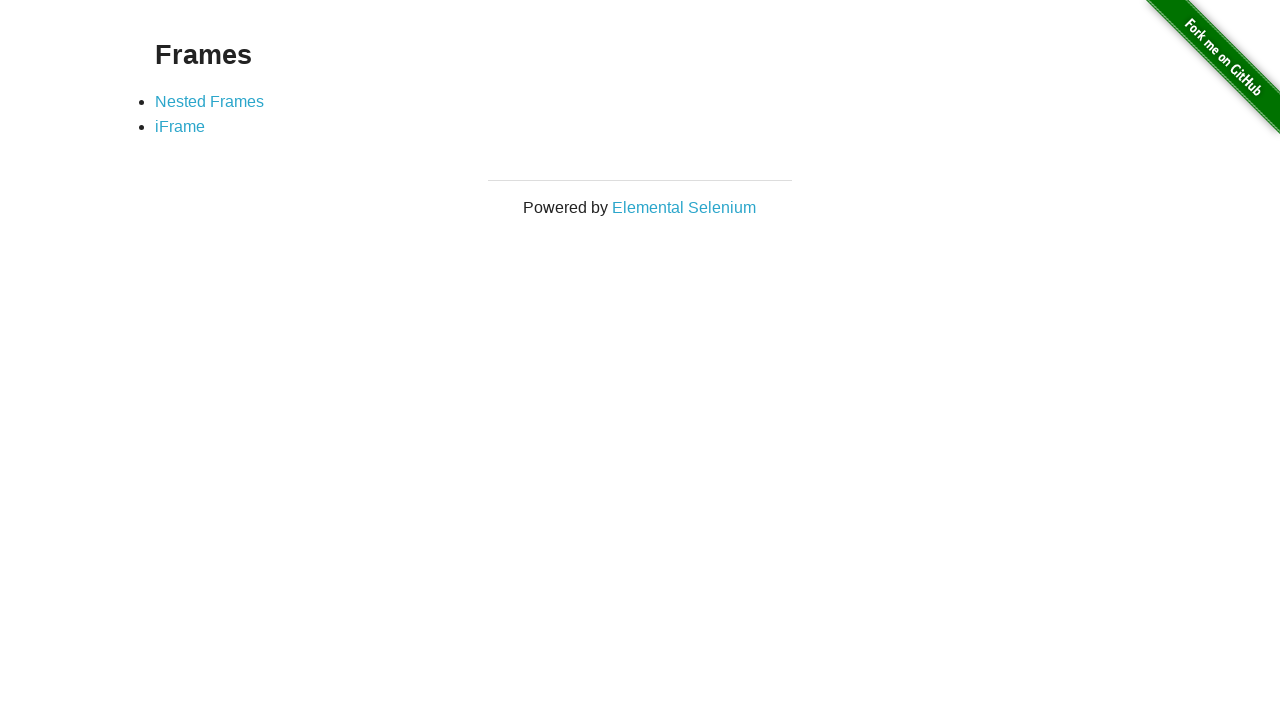

Clicked on iFrame link at (180, 127) on xpath=//*[text()='iFrame']
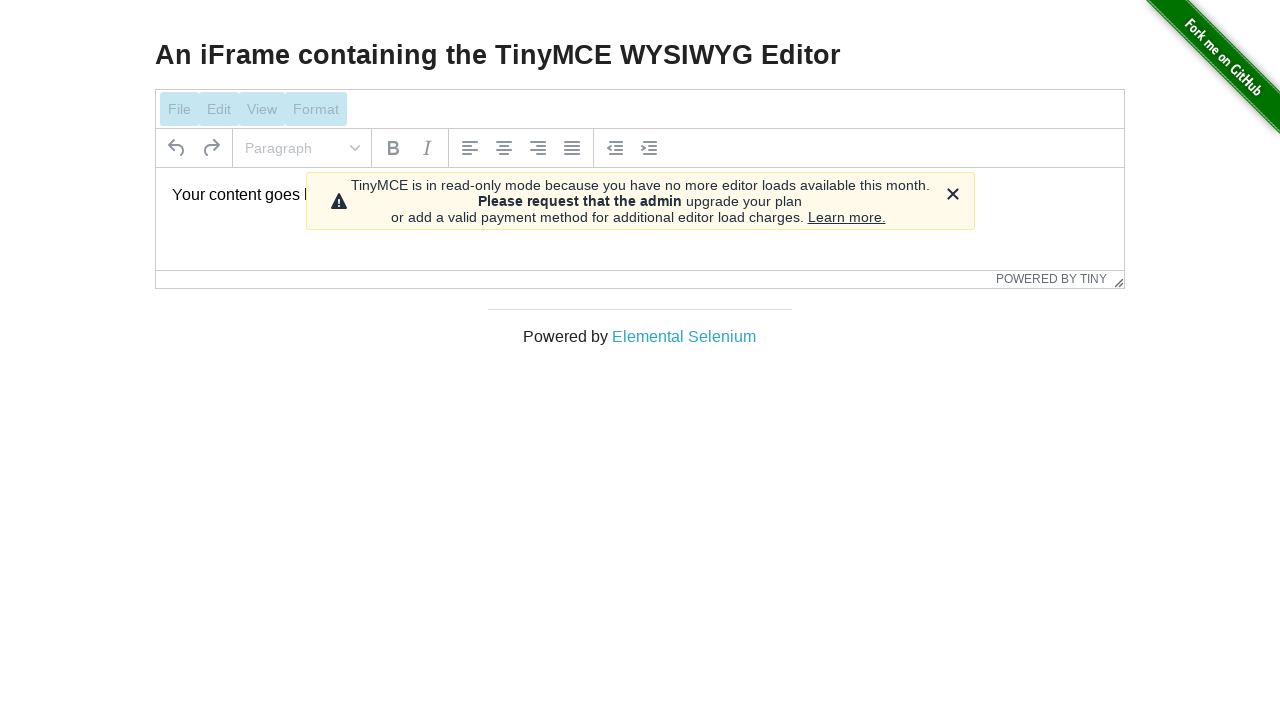

Located iframe with id 'mce_0_ifr'
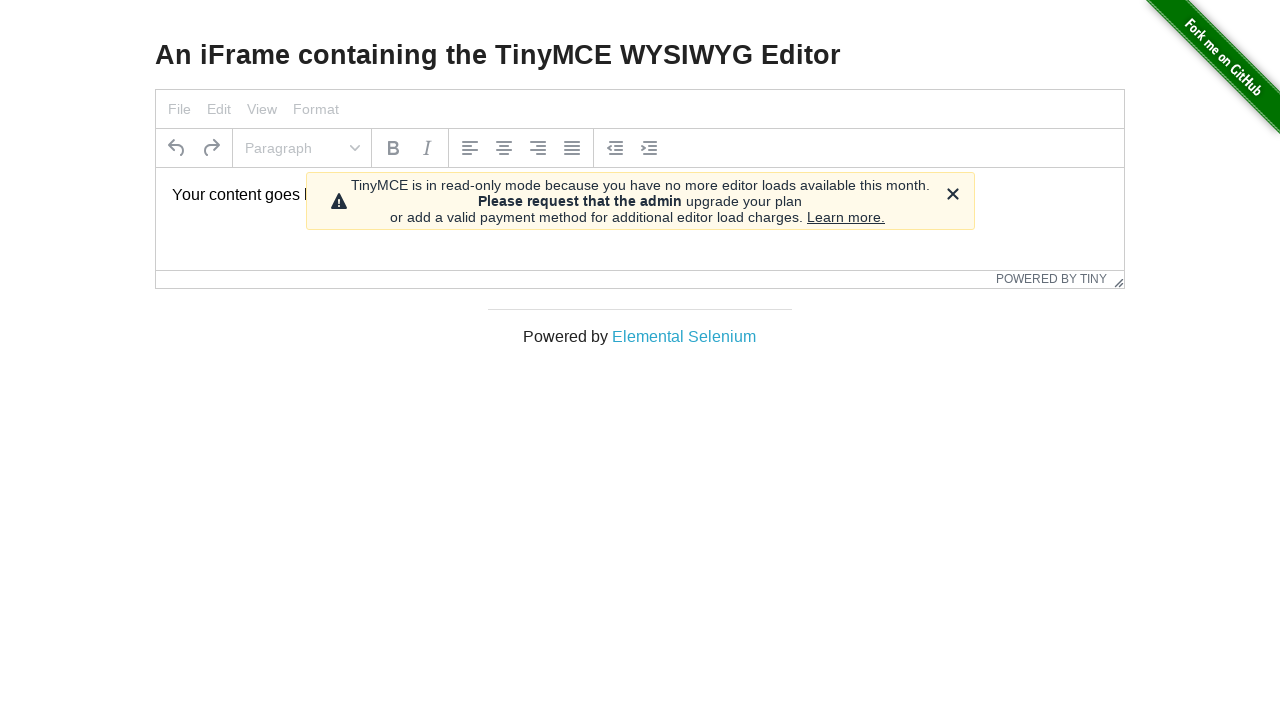

Iframe content loaded and paragraph element is visible
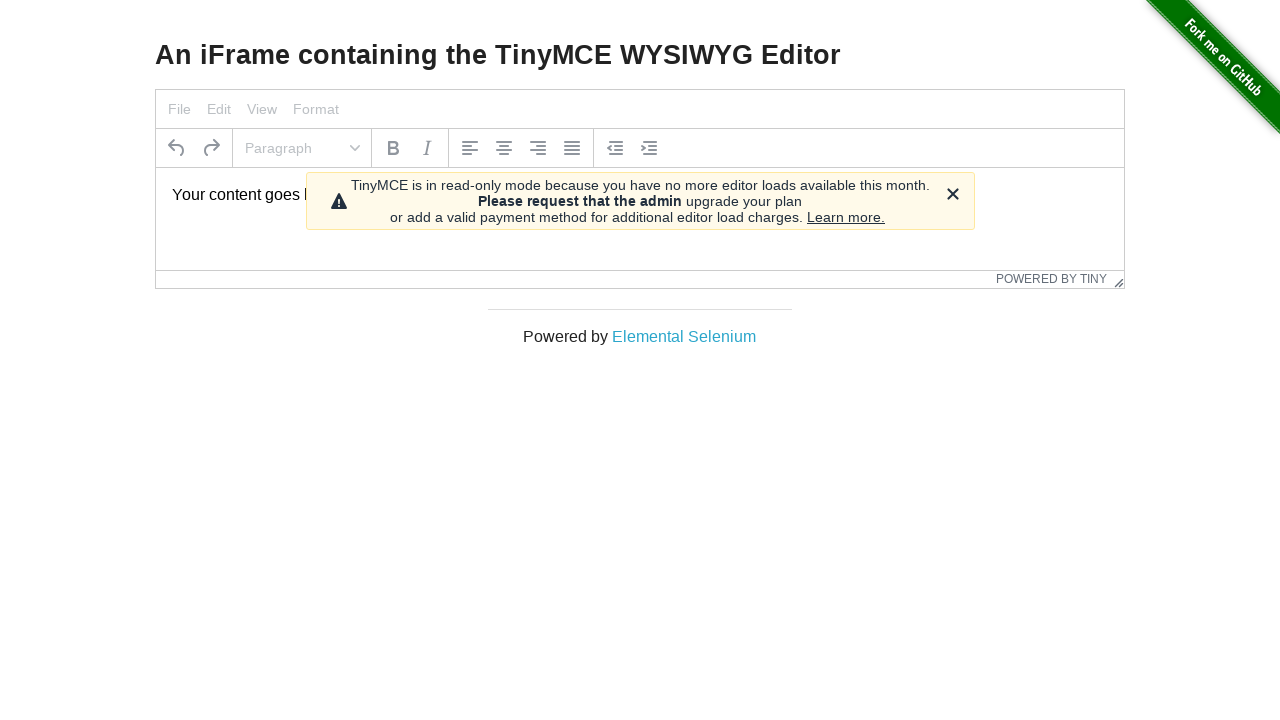

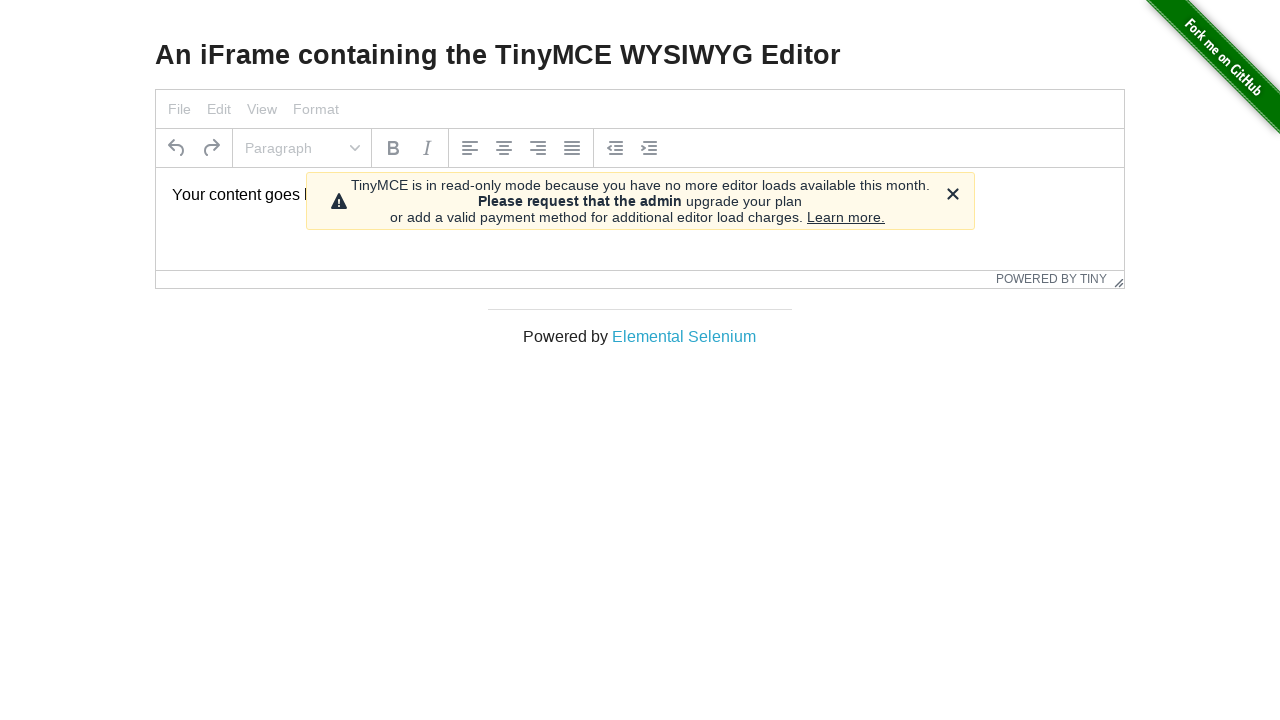